Tests modal interactions on a practice automation site by opening simple and form modals, verifying their content, and filling out a form within a modal

Starting URL: https://practice-automation.com/

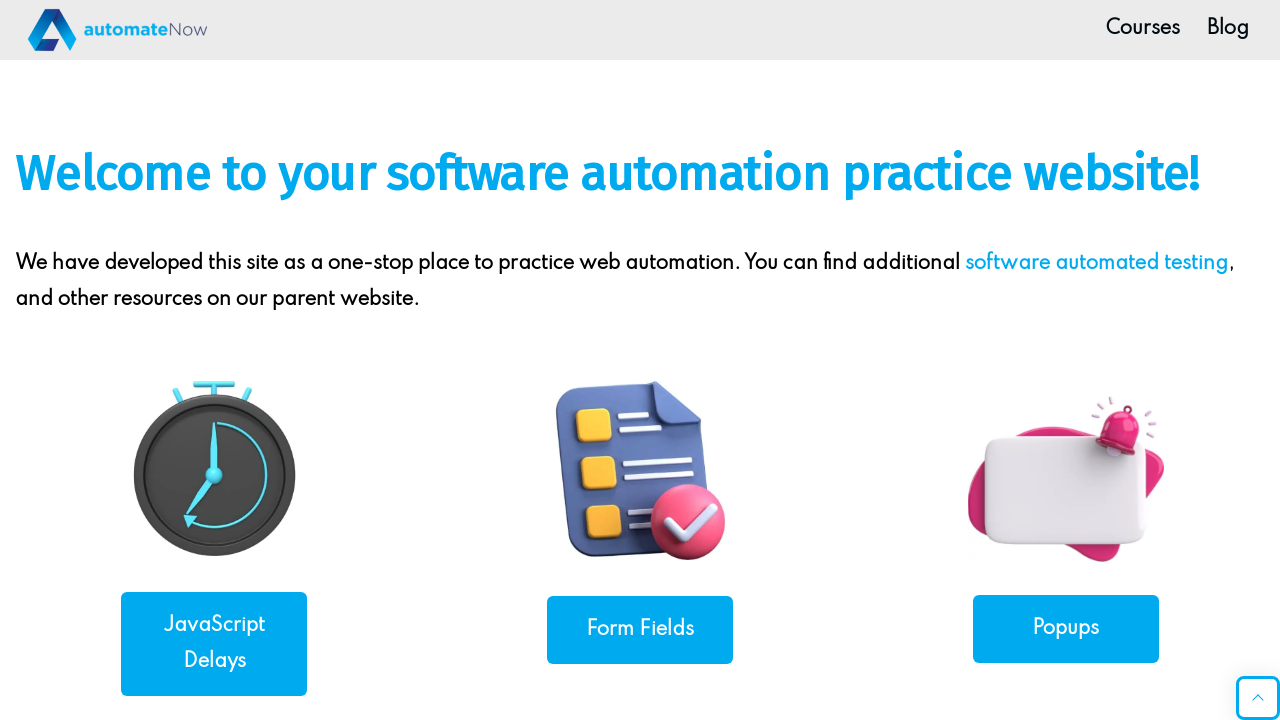

Clicked on Modals link at (1066, 360) on xpath=//a[normalize-space()='Modals']
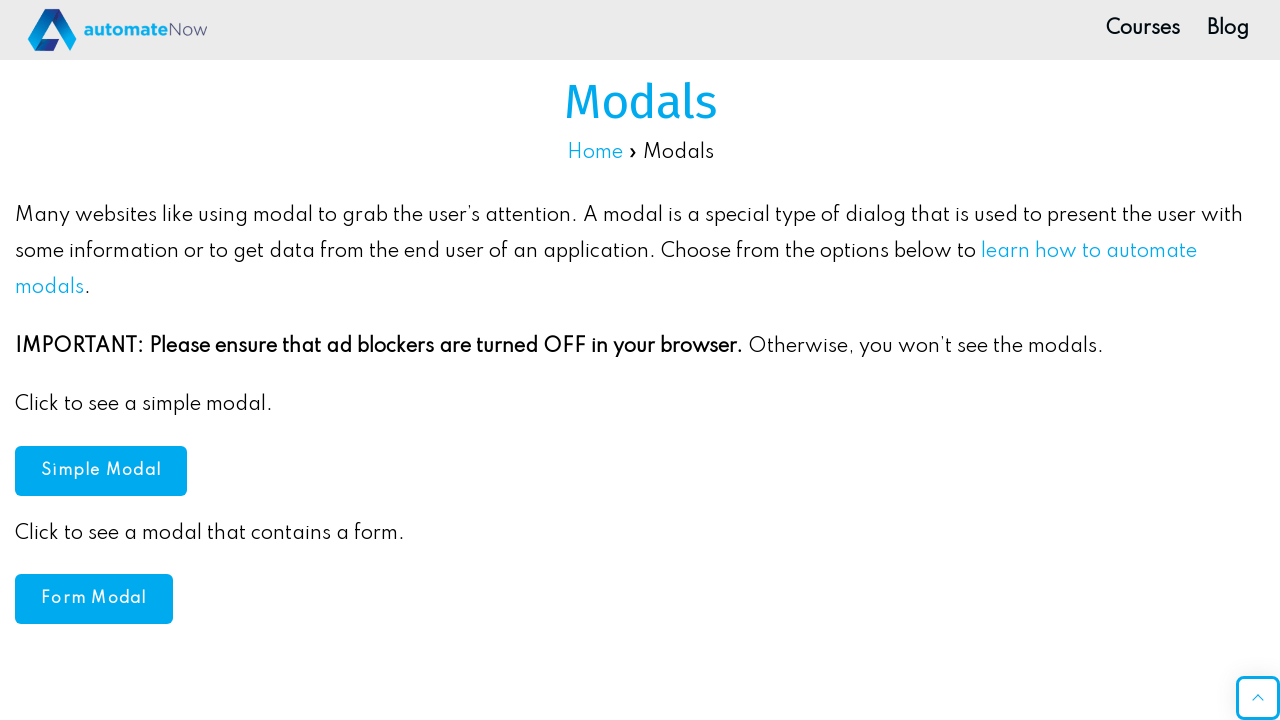

Modals page loaded
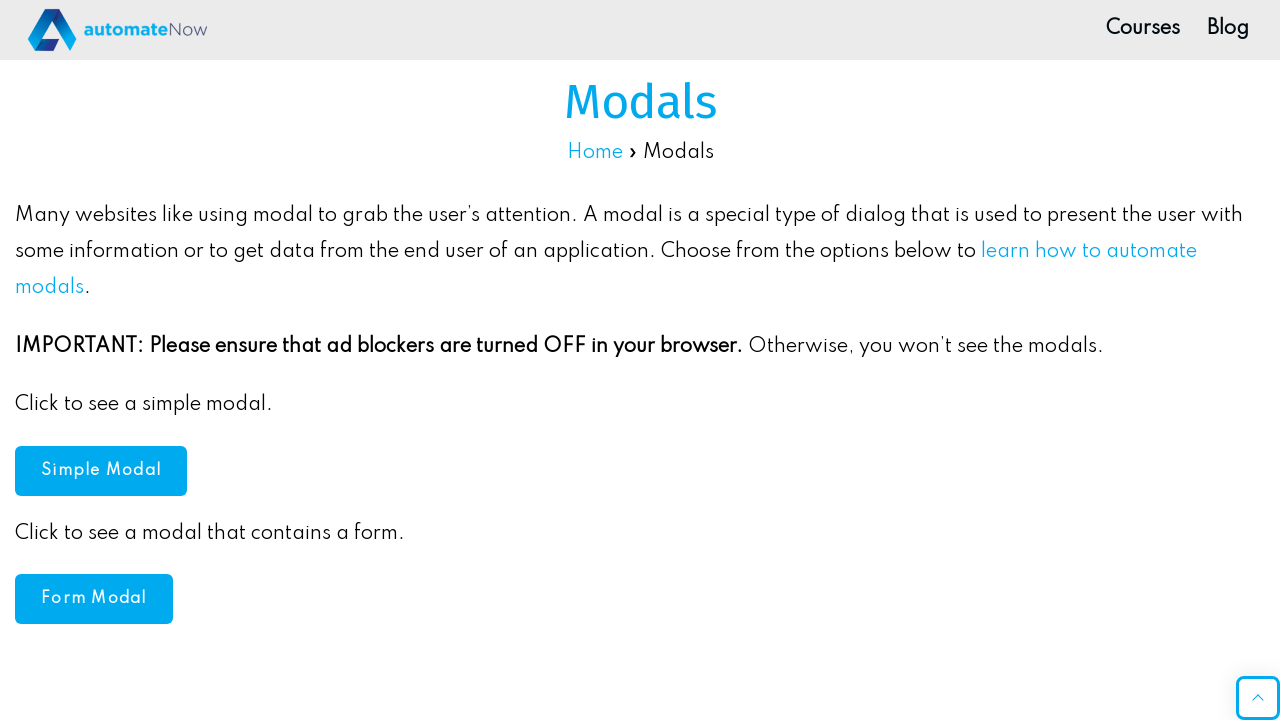

Clicked Simple Modal button at (101, 470) on #simpleModal
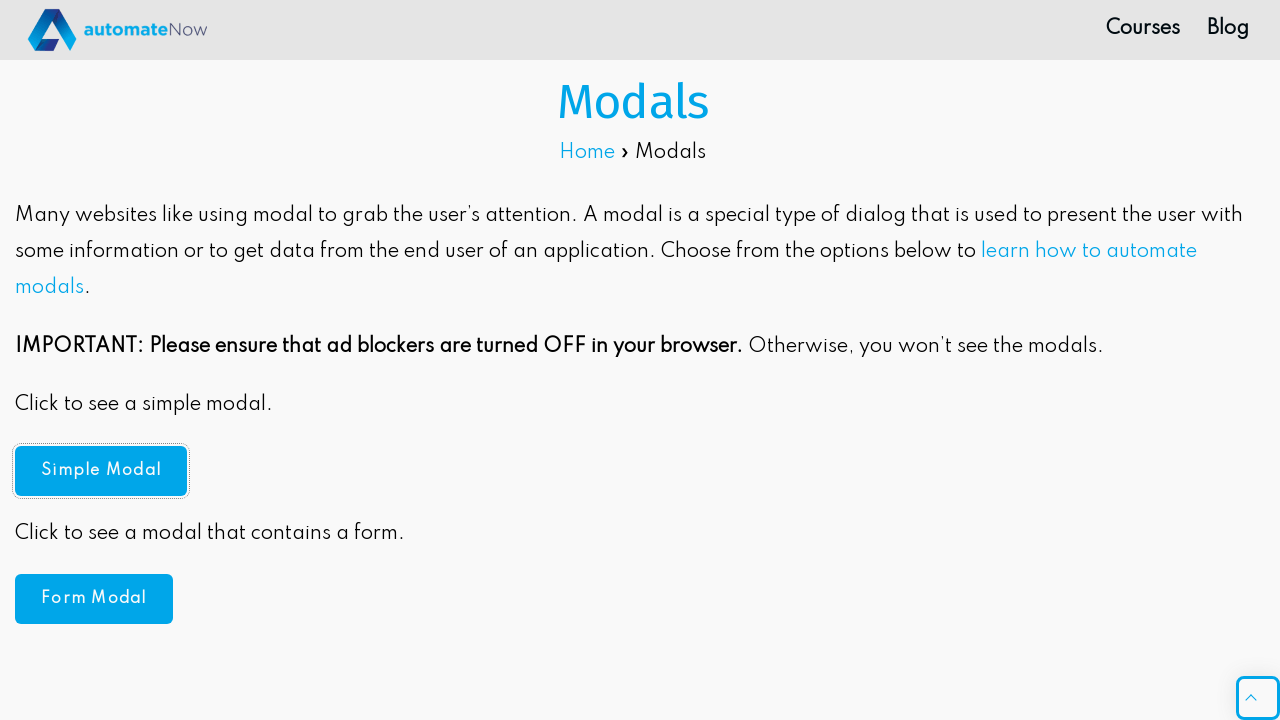

Simple modal appeared
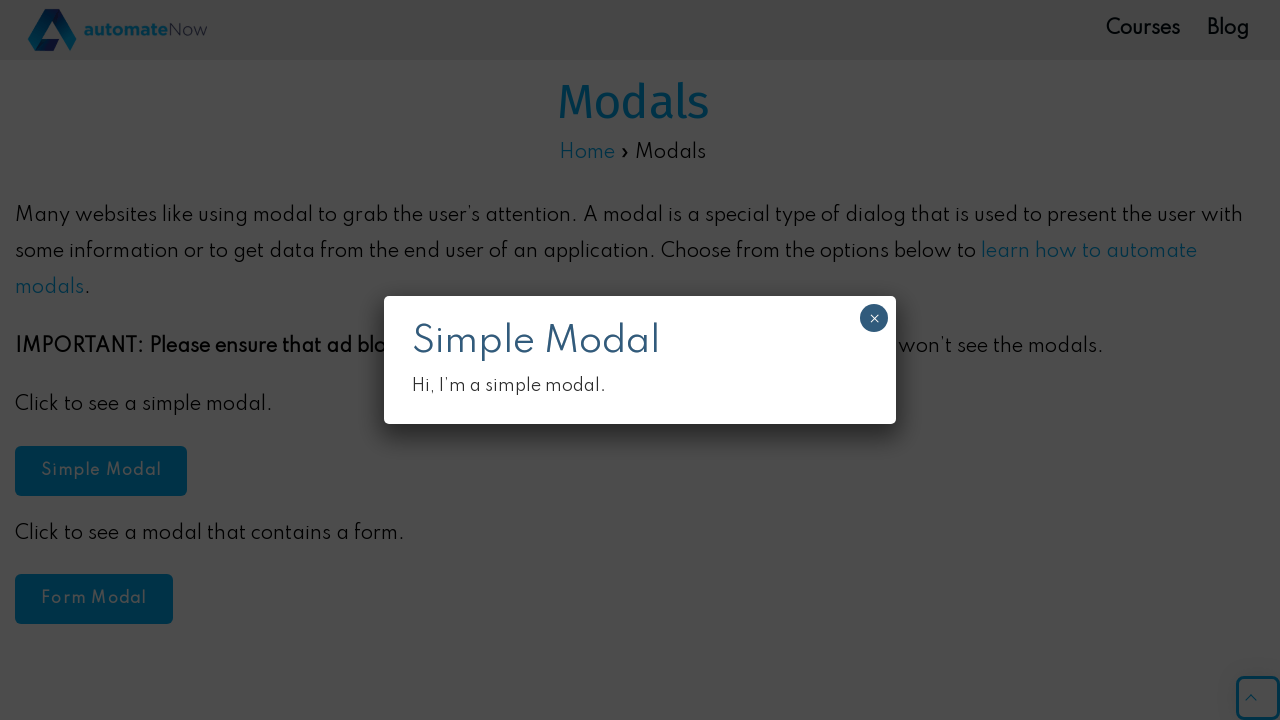

Closed simple modal at (874, 318) on xpath=//div[@id='popmake-1318']//button[@aria-label='Close'][normalize-space()='
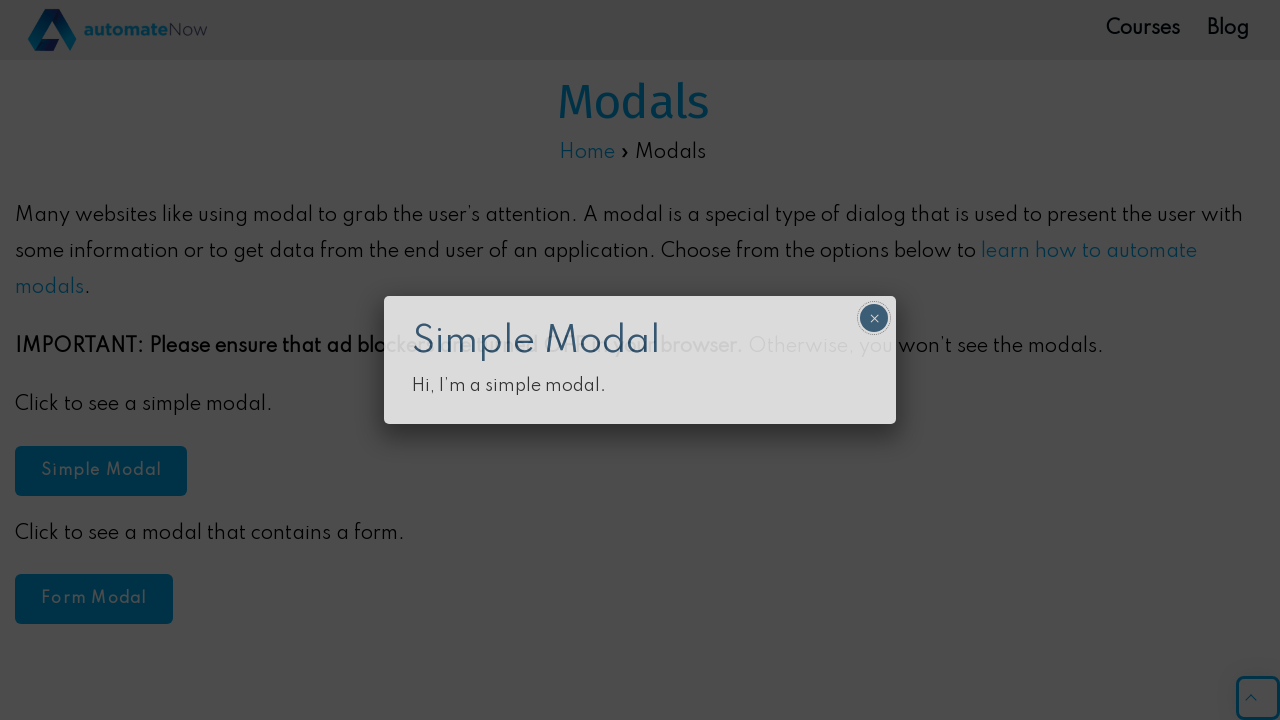

Clicked Form Modal button at (94, 360) on #formModal
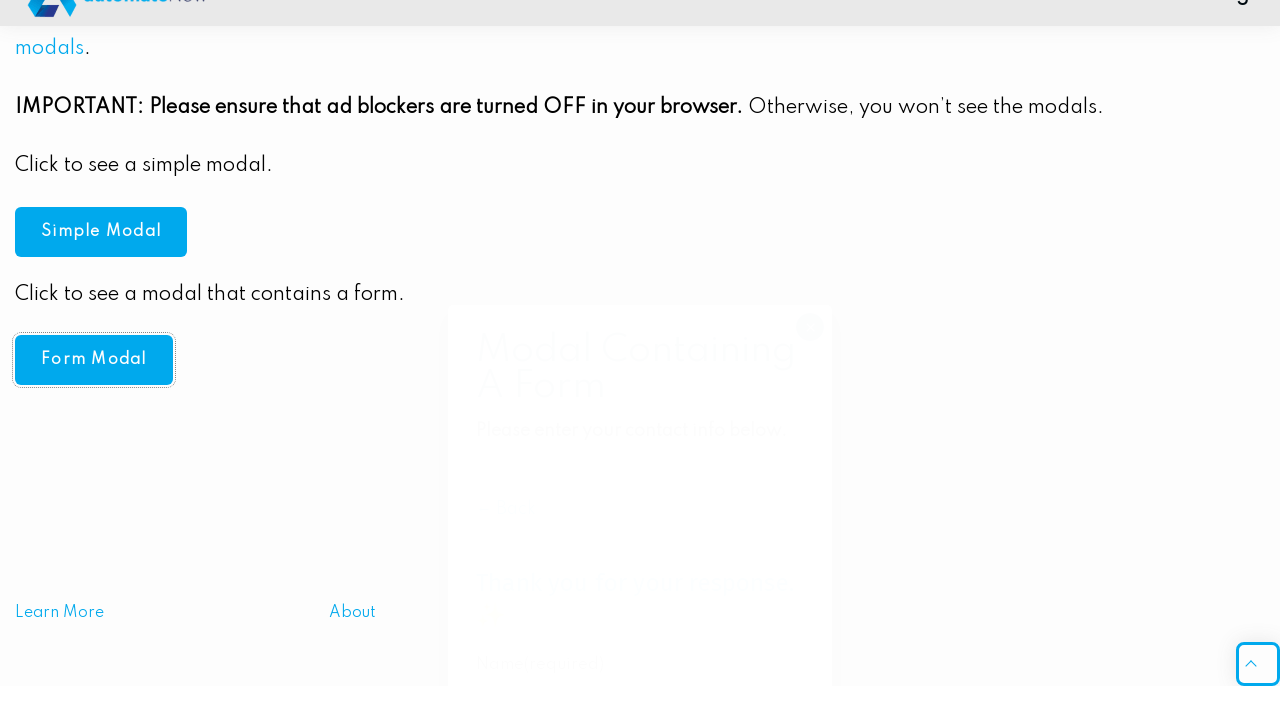

Form modal appeared
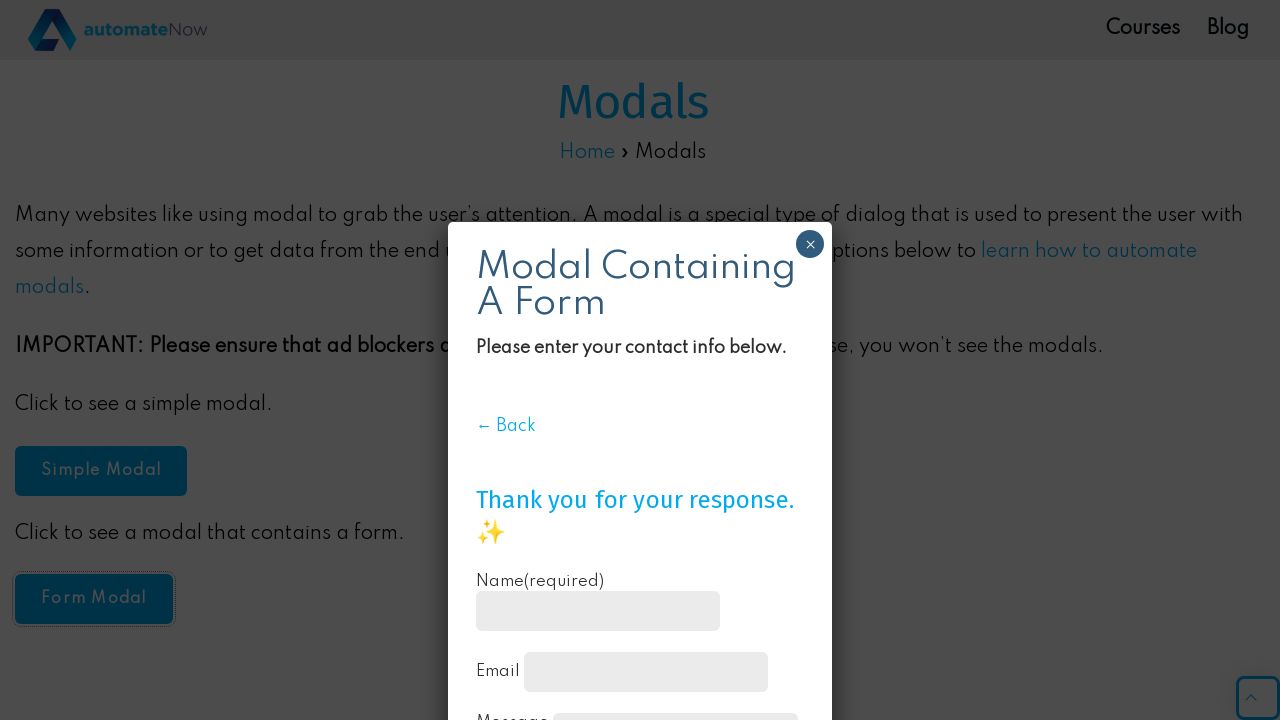

Filled name field with 'Mark' on #g1051-name
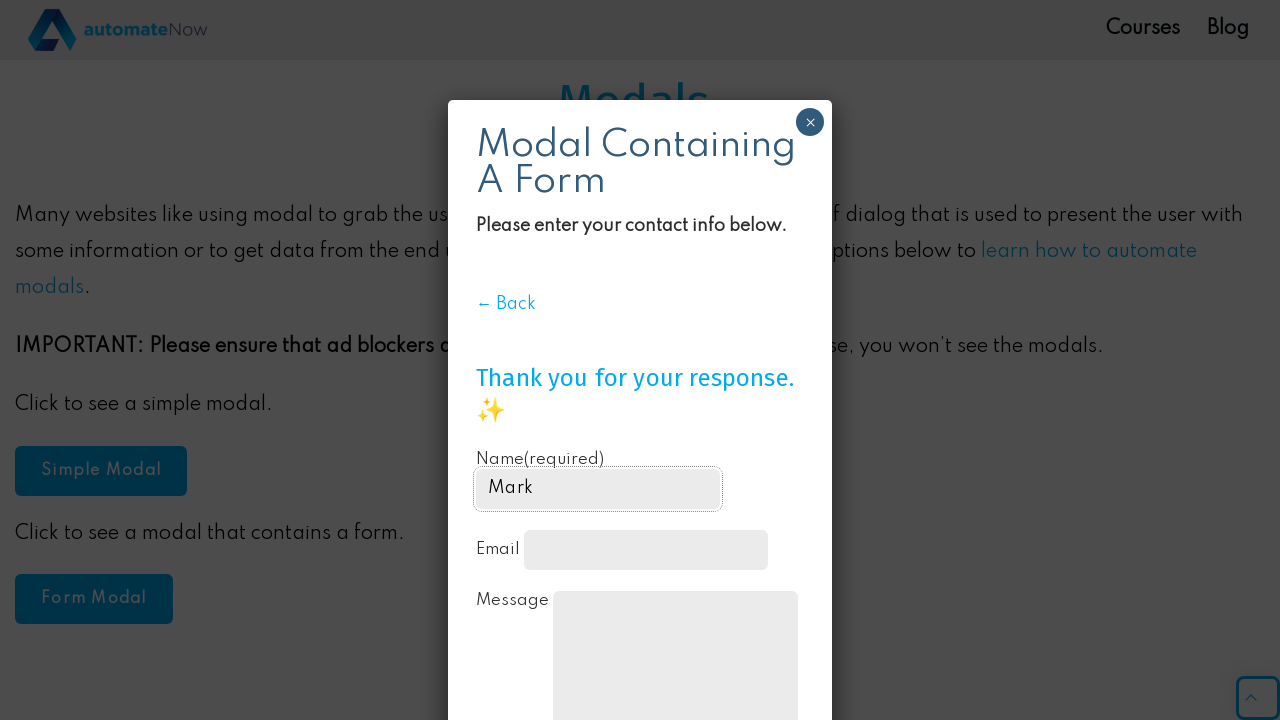

Filled email field with 'mark@aol.com' on #g1051-email
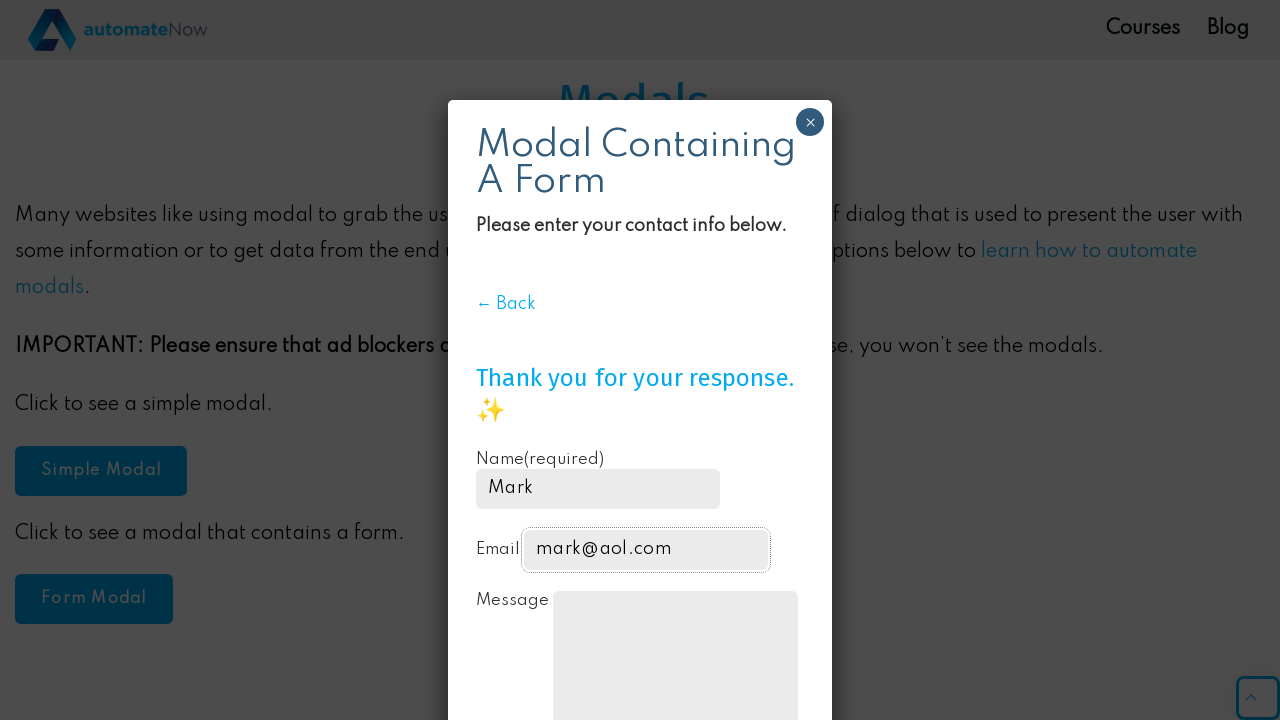

Filled message field with Lorem ipsum text on #contact-form-comment-g1051-message
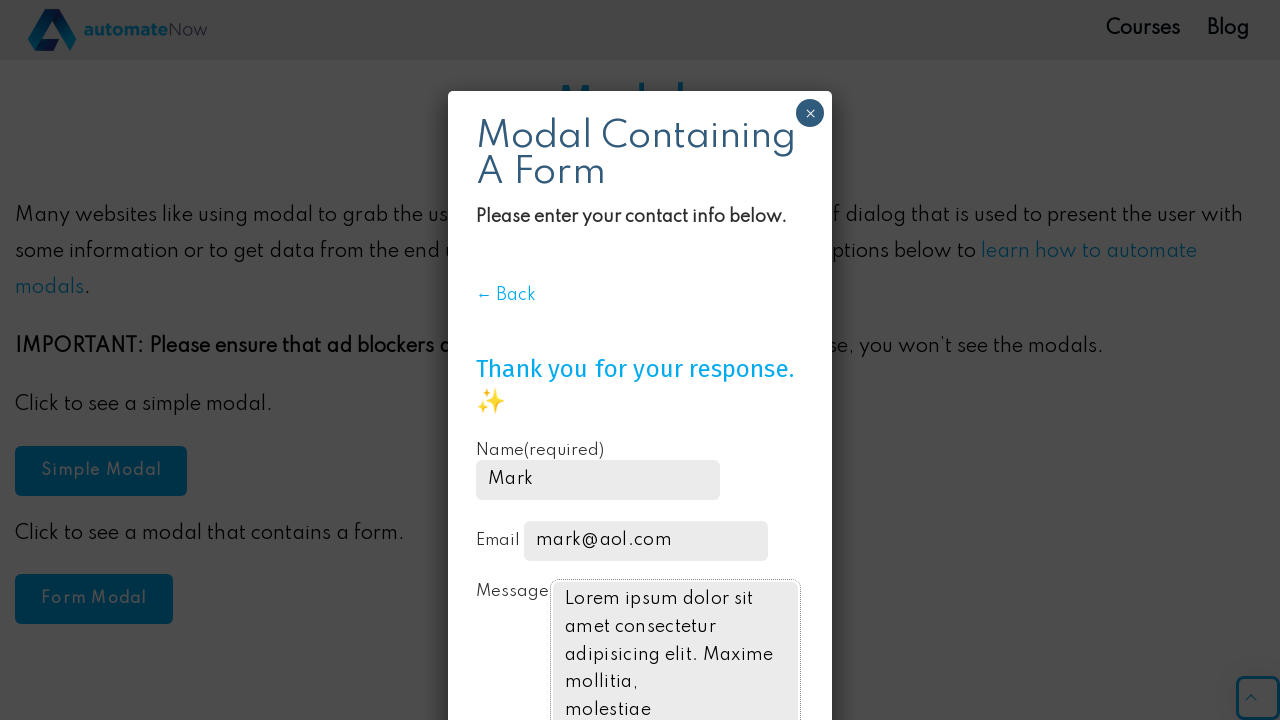

Submitted form in modal at (532, 628) on button.pushbutton-wide
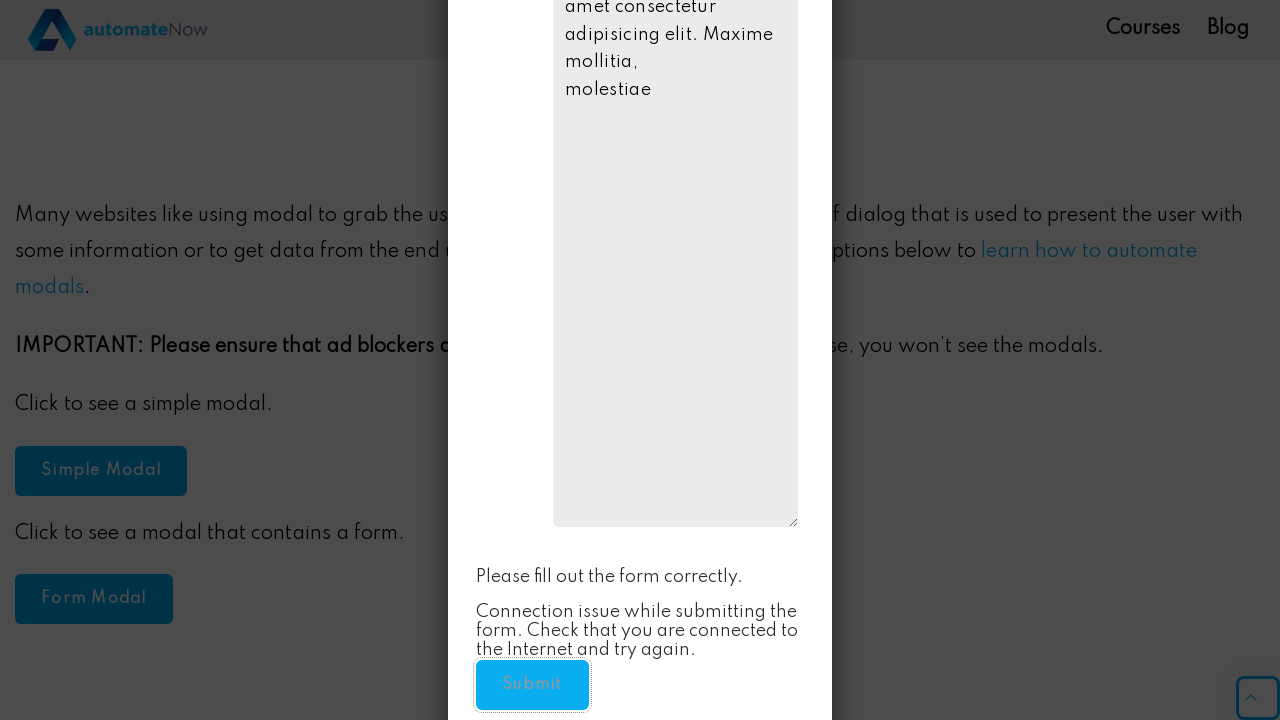

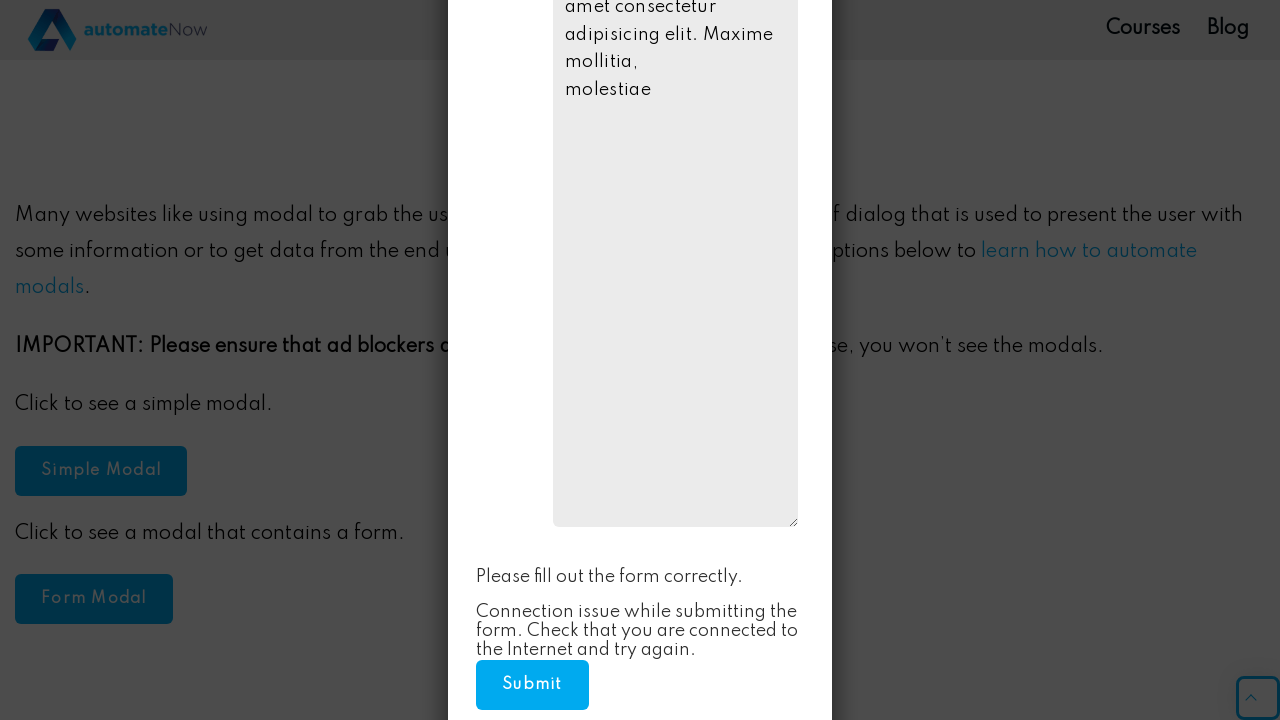